Tests the search functionality on Daraz.pk by entering a product search term and submitting the search

Starting URL: https://www.daraz.pk/

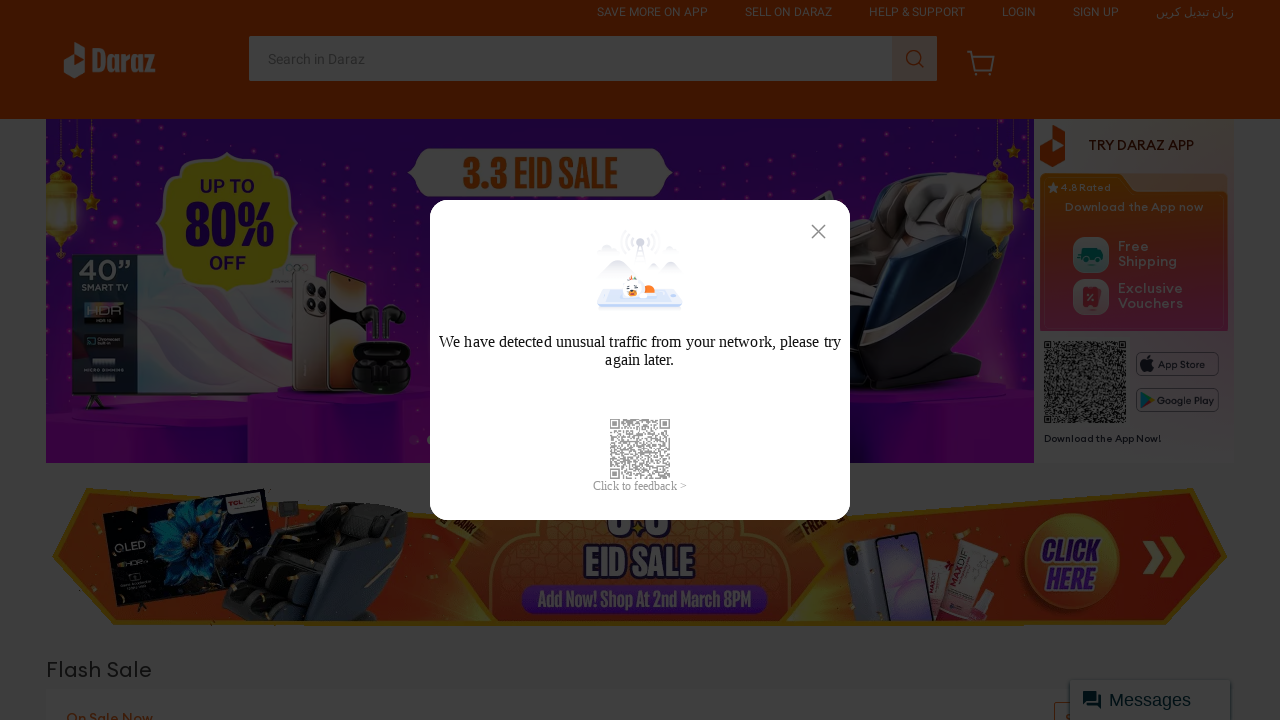

Filled search box with 'Iphone' on input[type='search'], input[name='q'], input[placeholder*='Search']
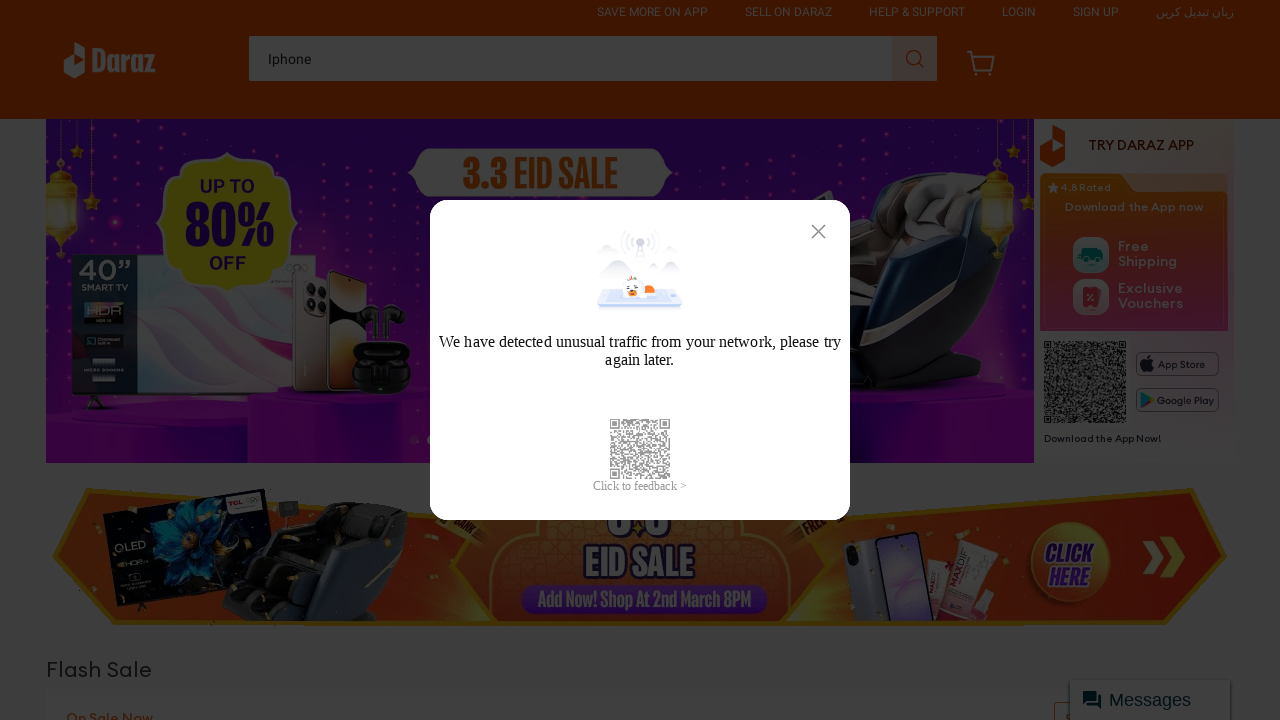

Pressed Enter to submit search query on input[type='search'], input[name='q'], input[placeholder*='Search']
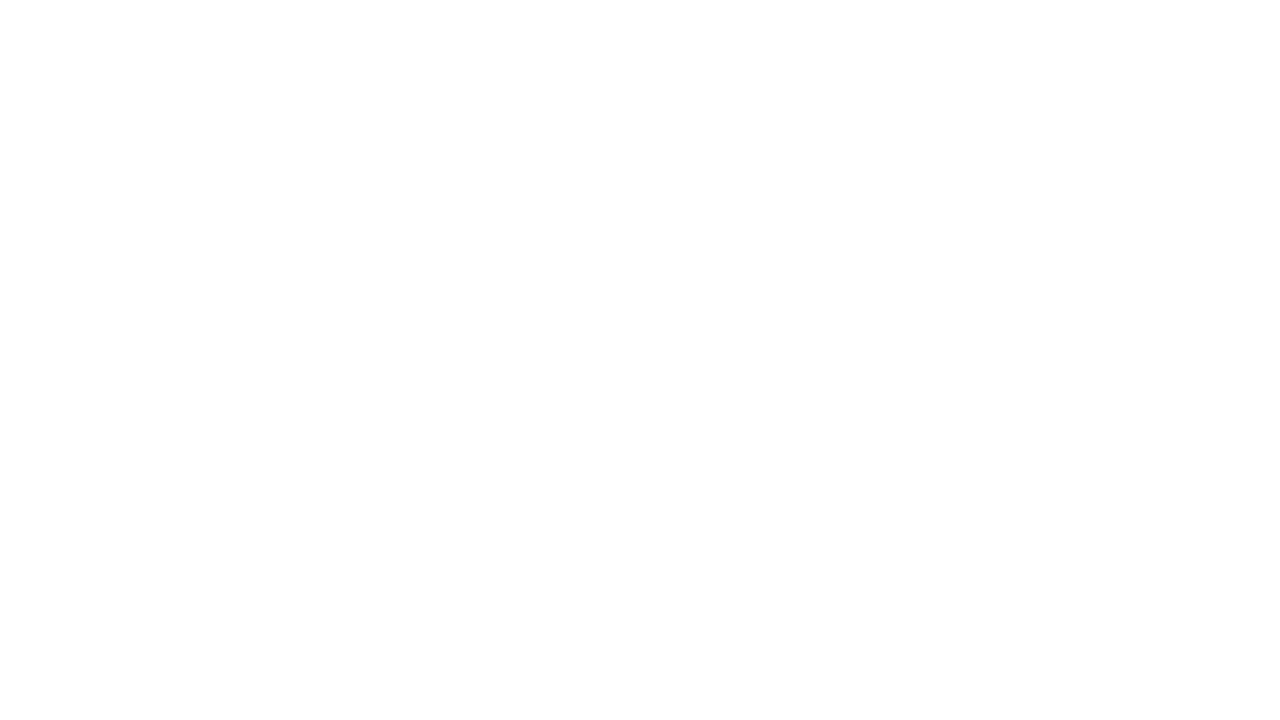

Search results page loaded successfully
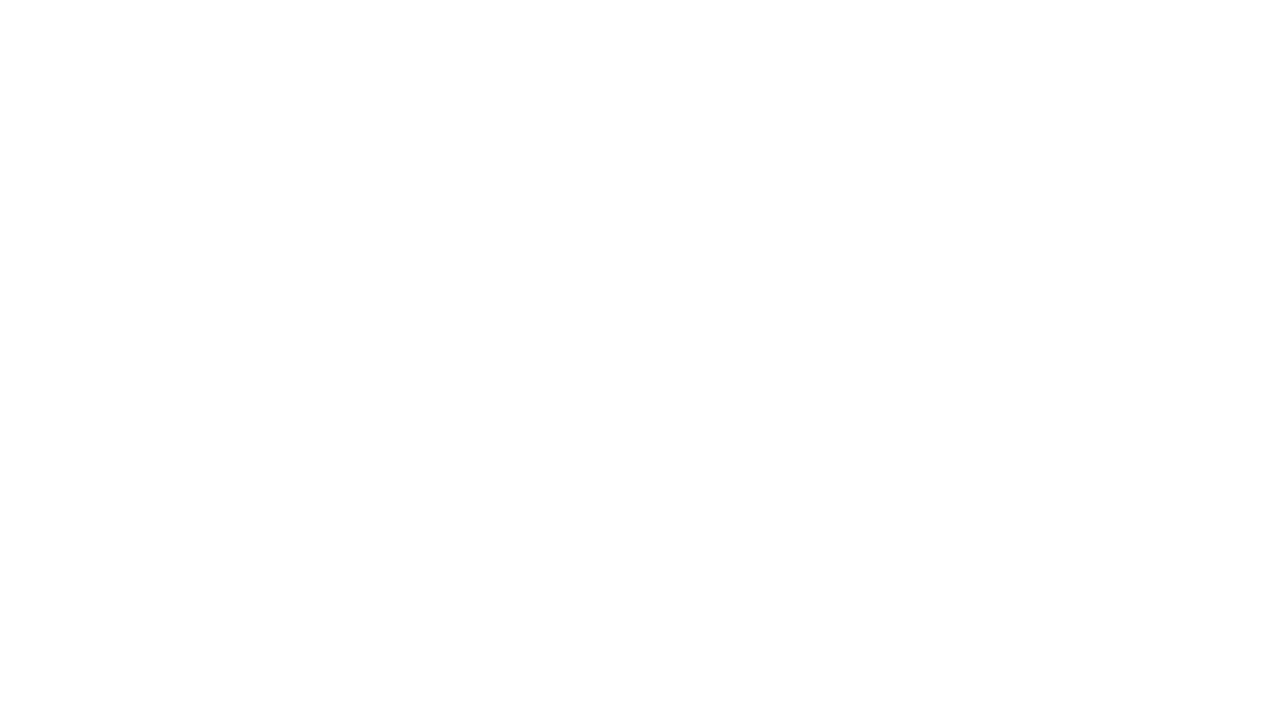

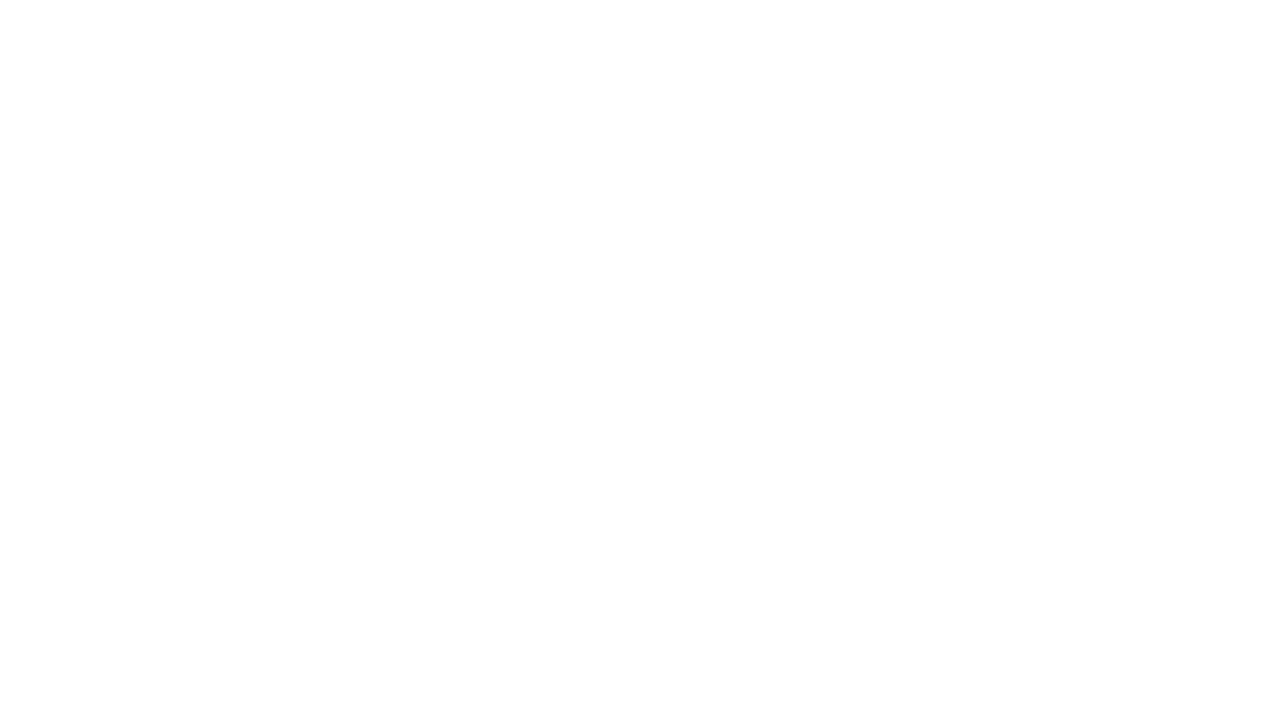